Tests the train ticket search functionality on China's 12306 railway booking website by entering departure station, arrival station, and travel date, then submitting the search query.

Starting URL: https://www.12306.cn

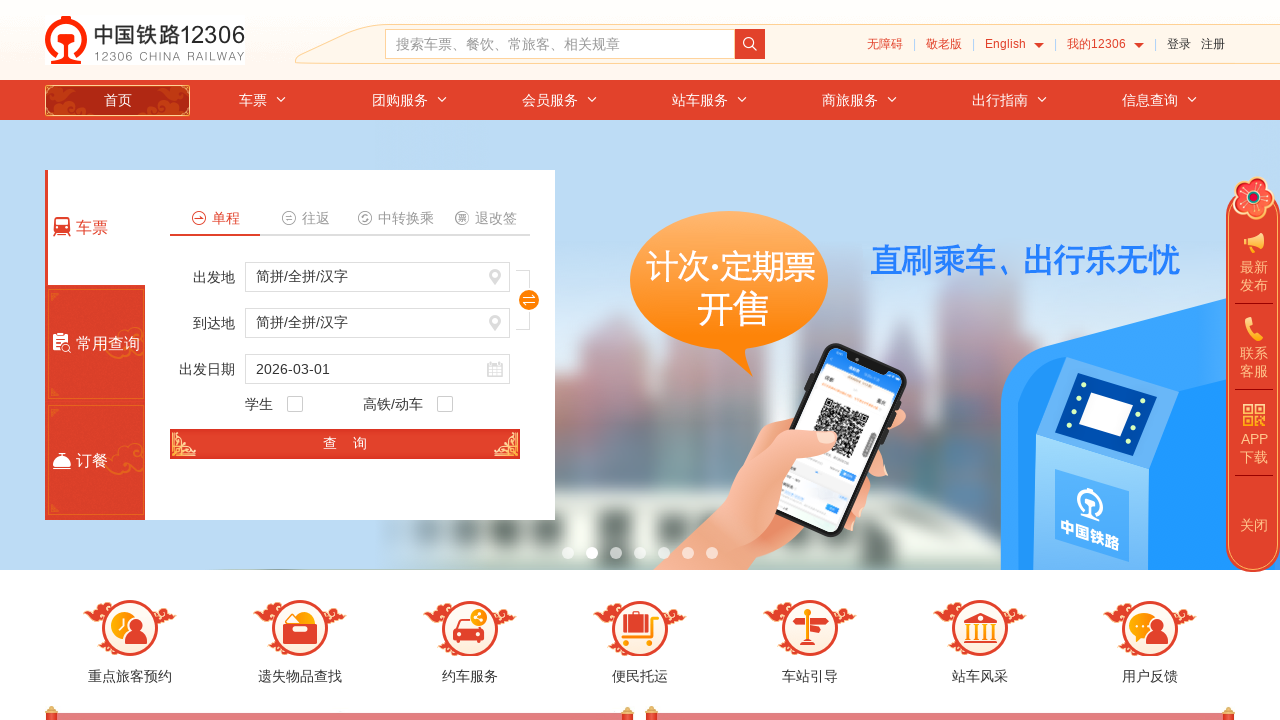

Clicked departure station field at (378, 277) on #fromStationText
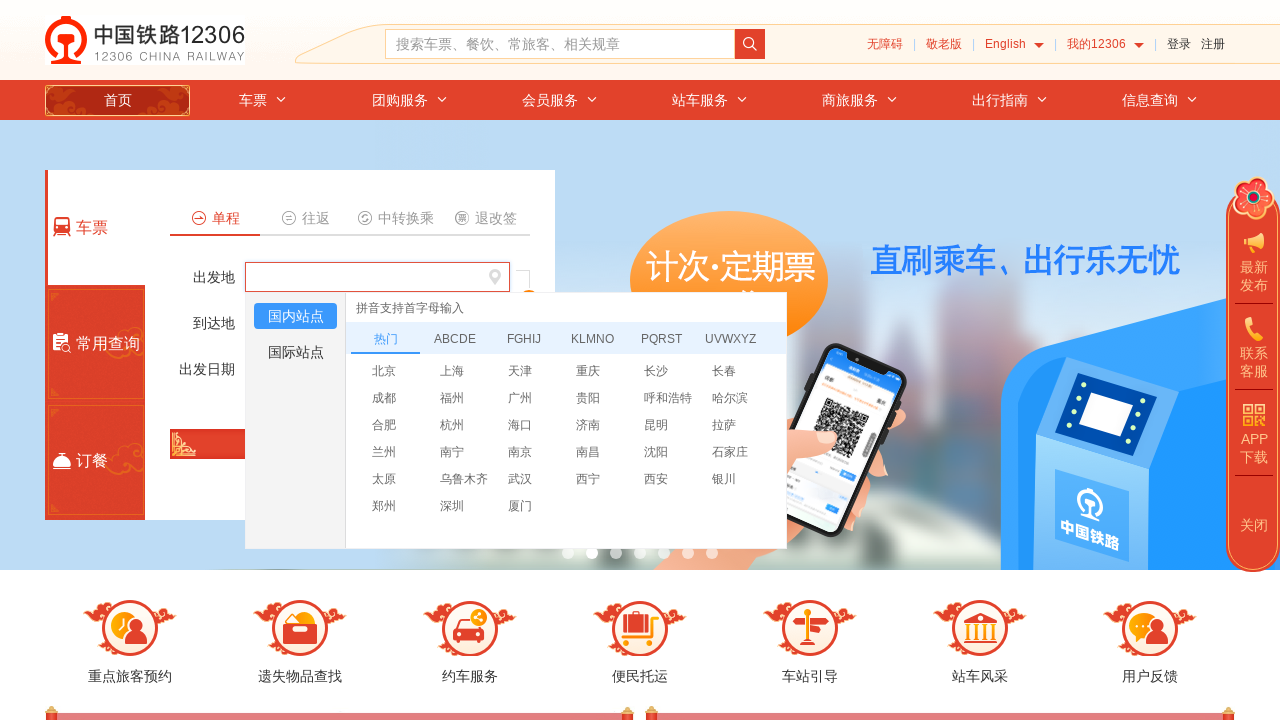

Filled departure station with '北京' on #fromStationText
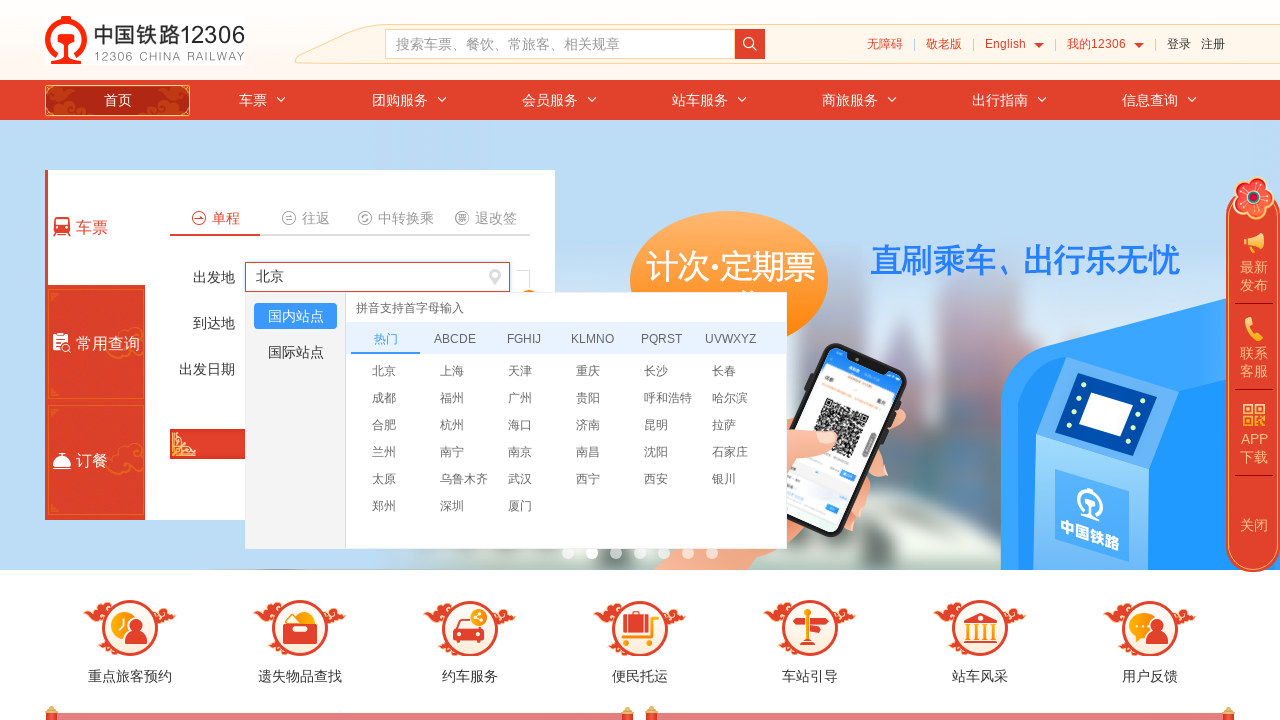

Pressed Enter to confirm departure station
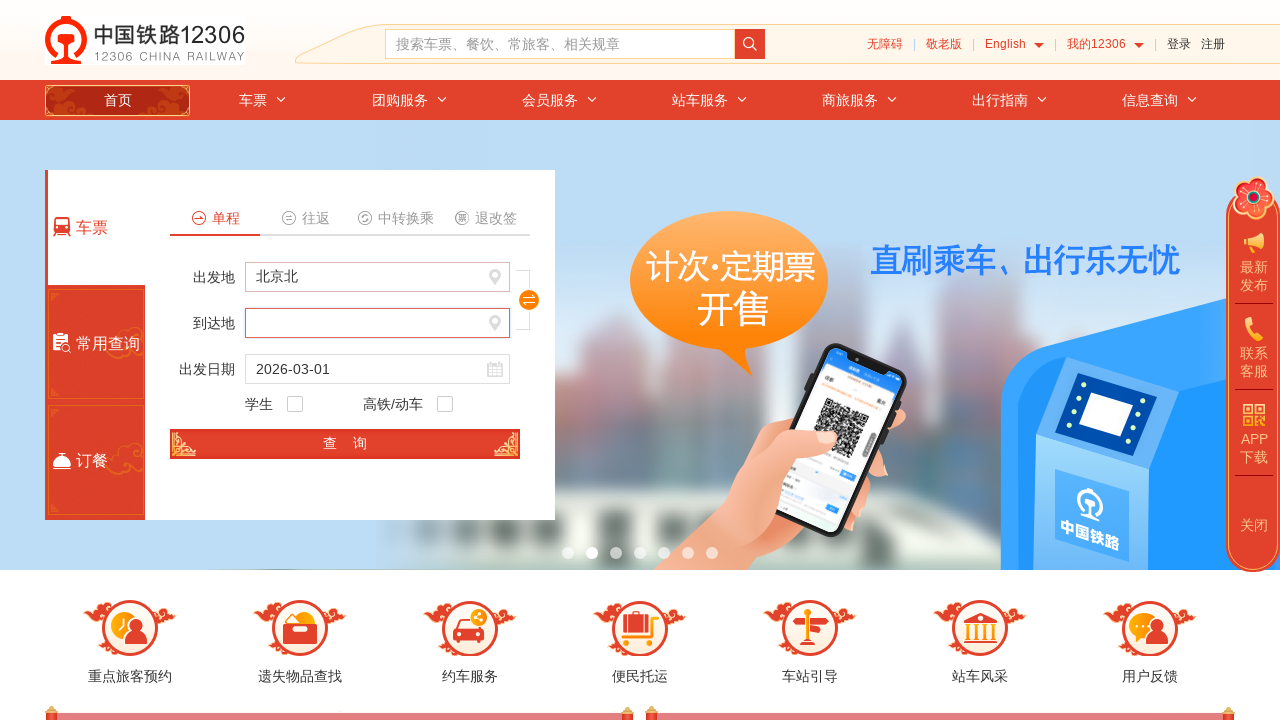

Clicked arrival station field at (378, 323) on #toStationText
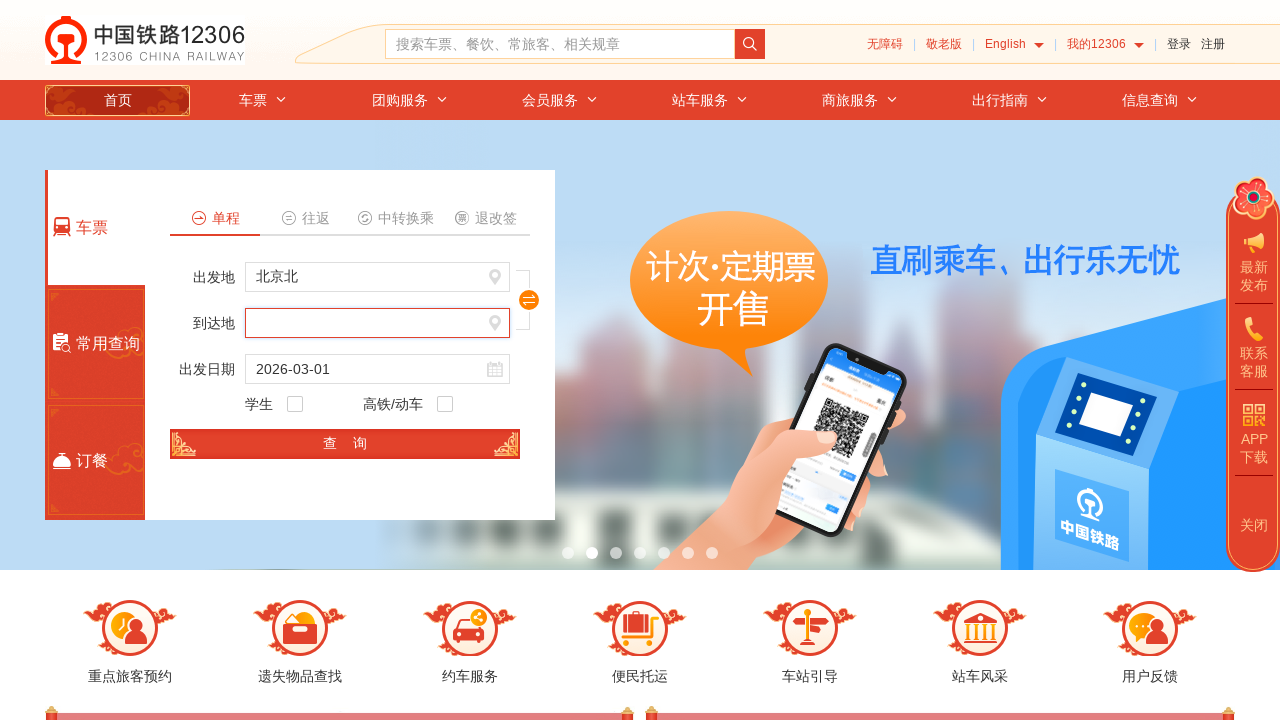

Filled arrival station with '上海' on #toStationText
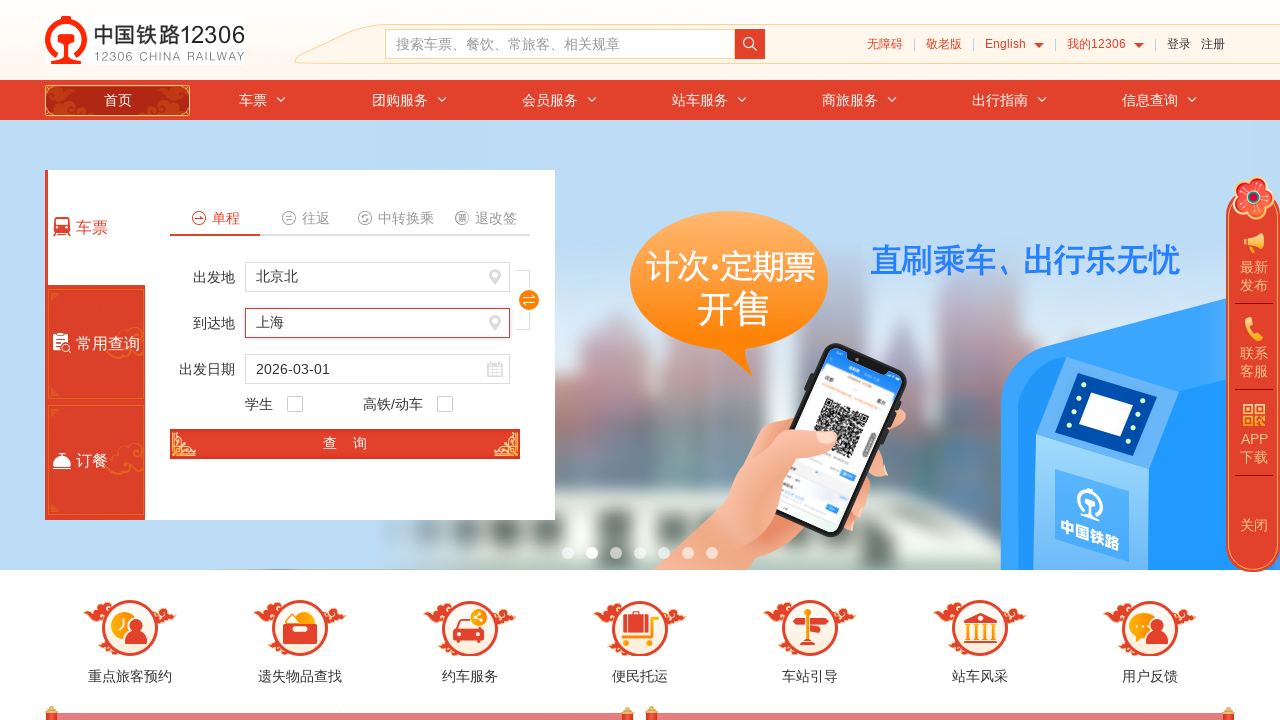

Pressed Enter to confirm arrival station
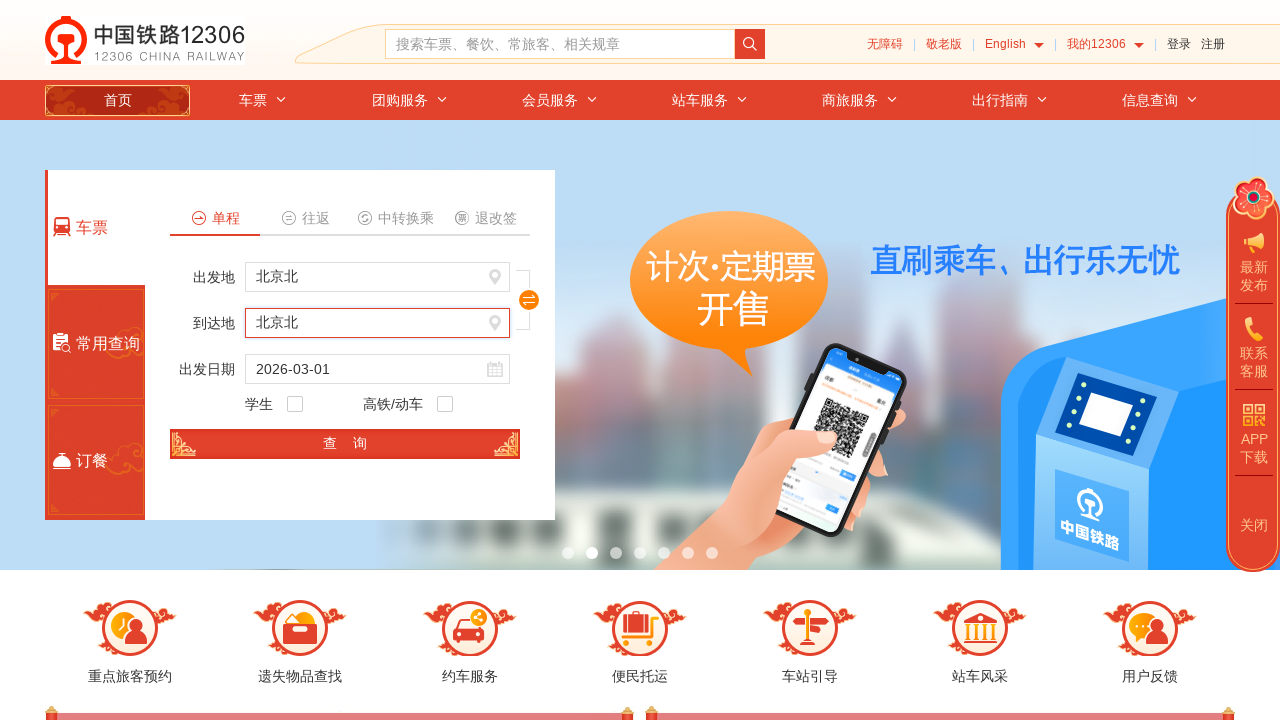

Clicked train date field at (378, 369) on #train_date
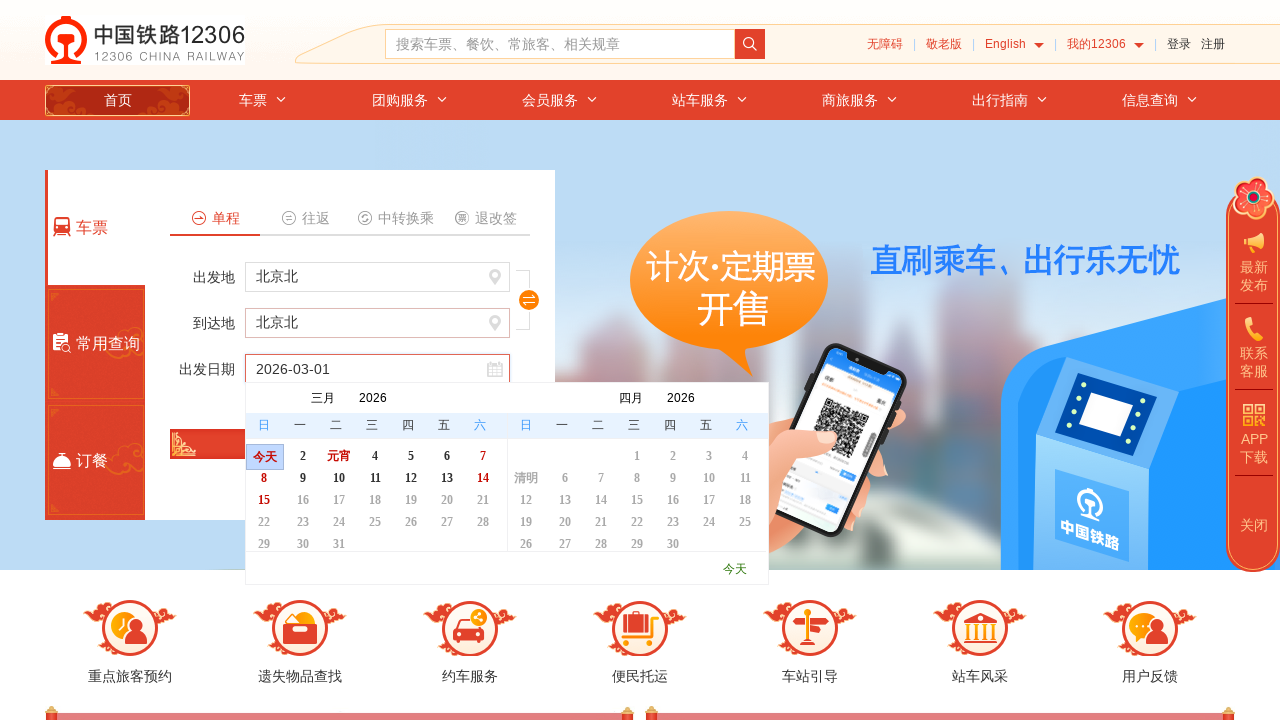

Cleared train date field on #train_date
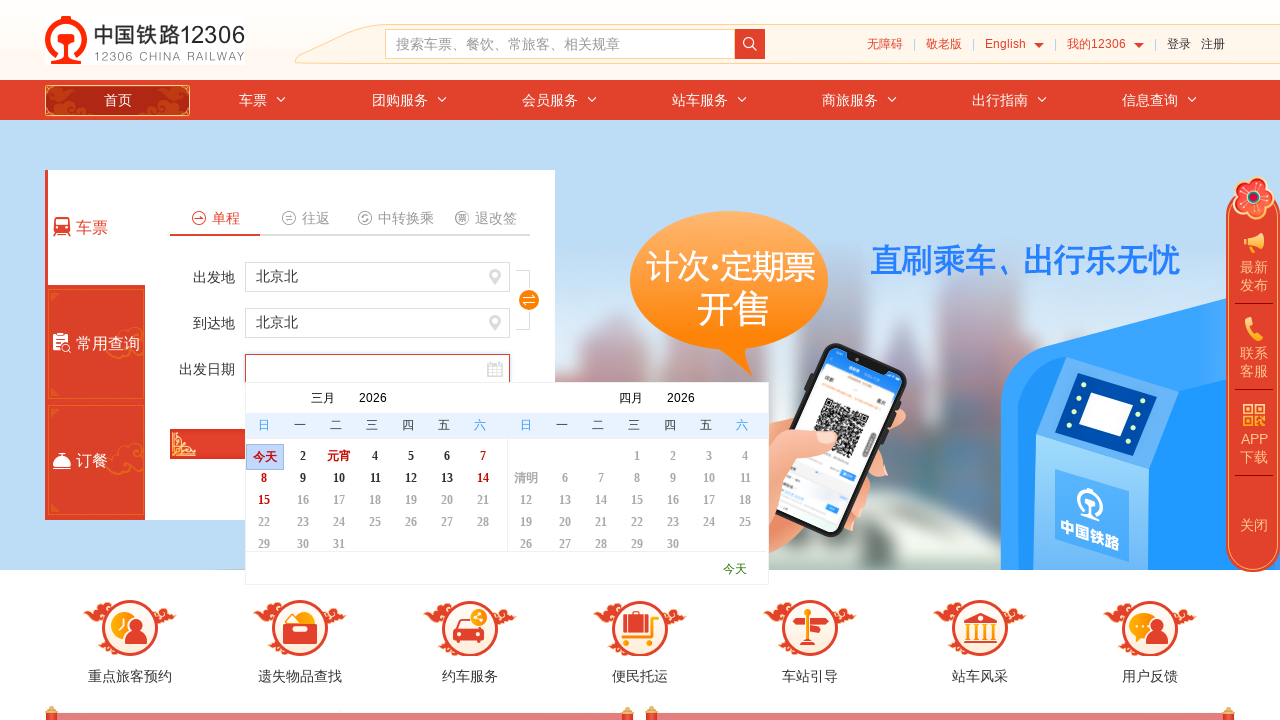

Filled train date with '2024-03-15' on #train_date
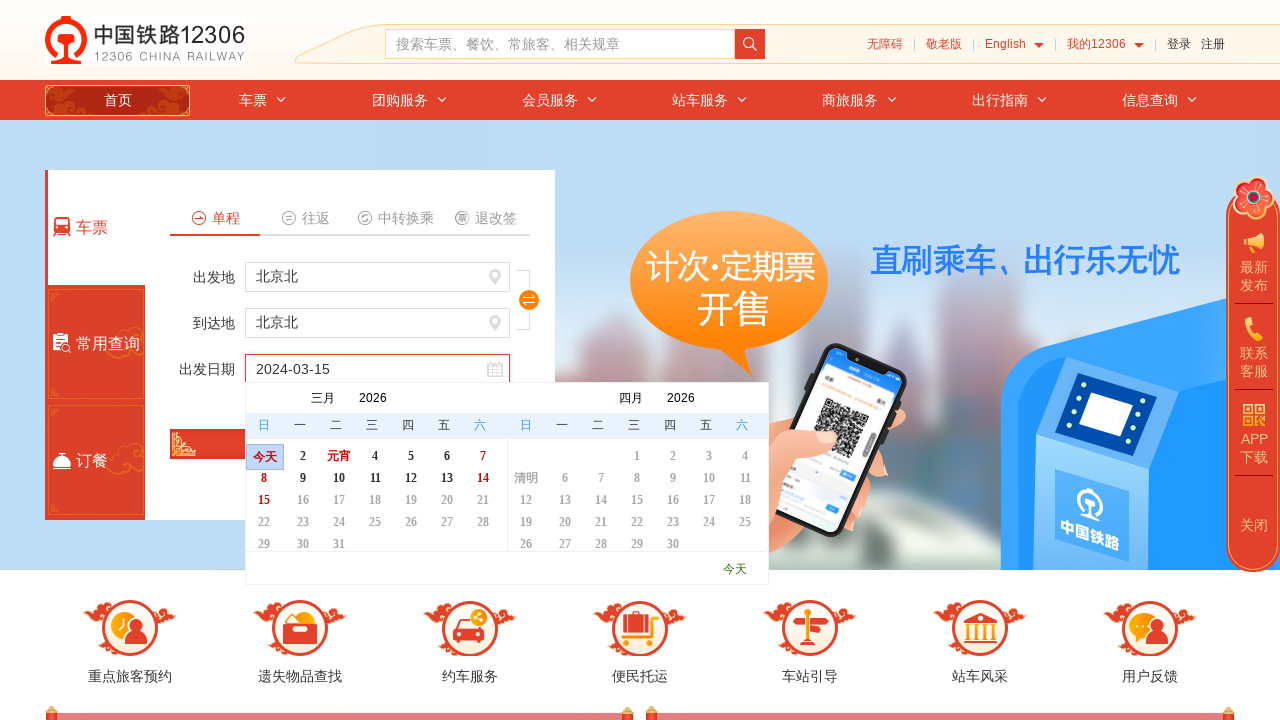

Pressed Tab to close calendar popup
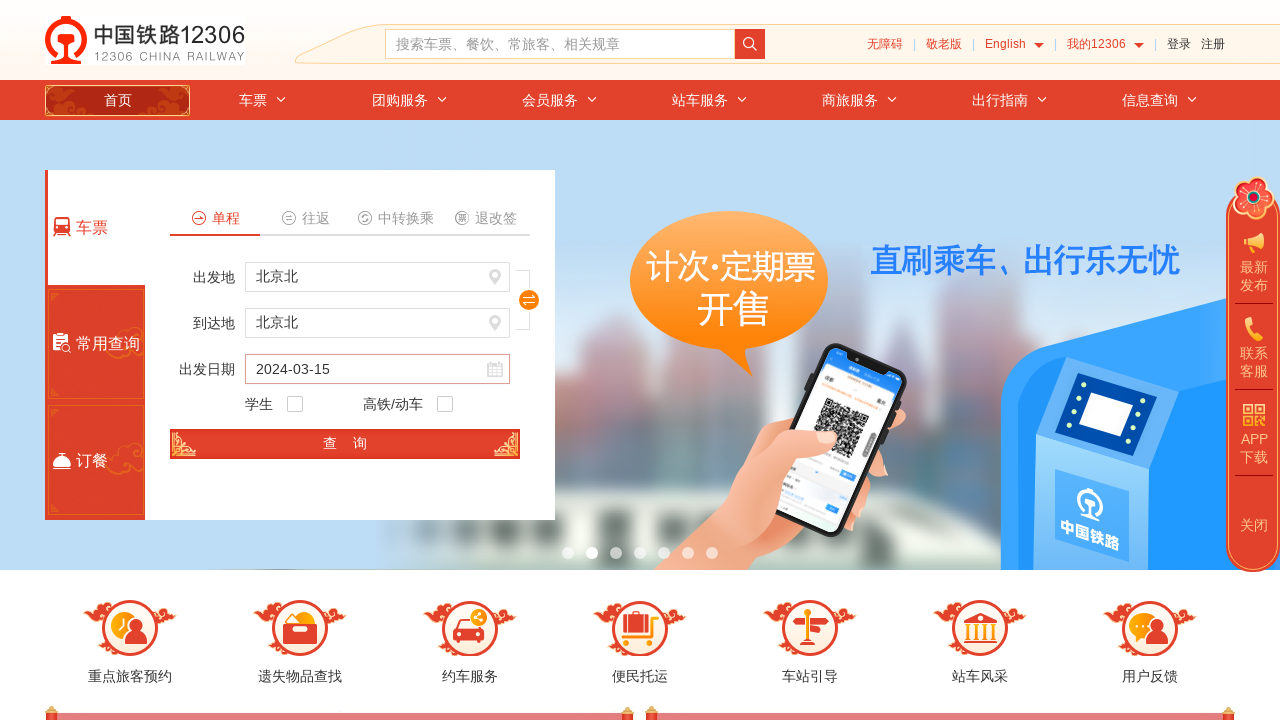

Search button became visible
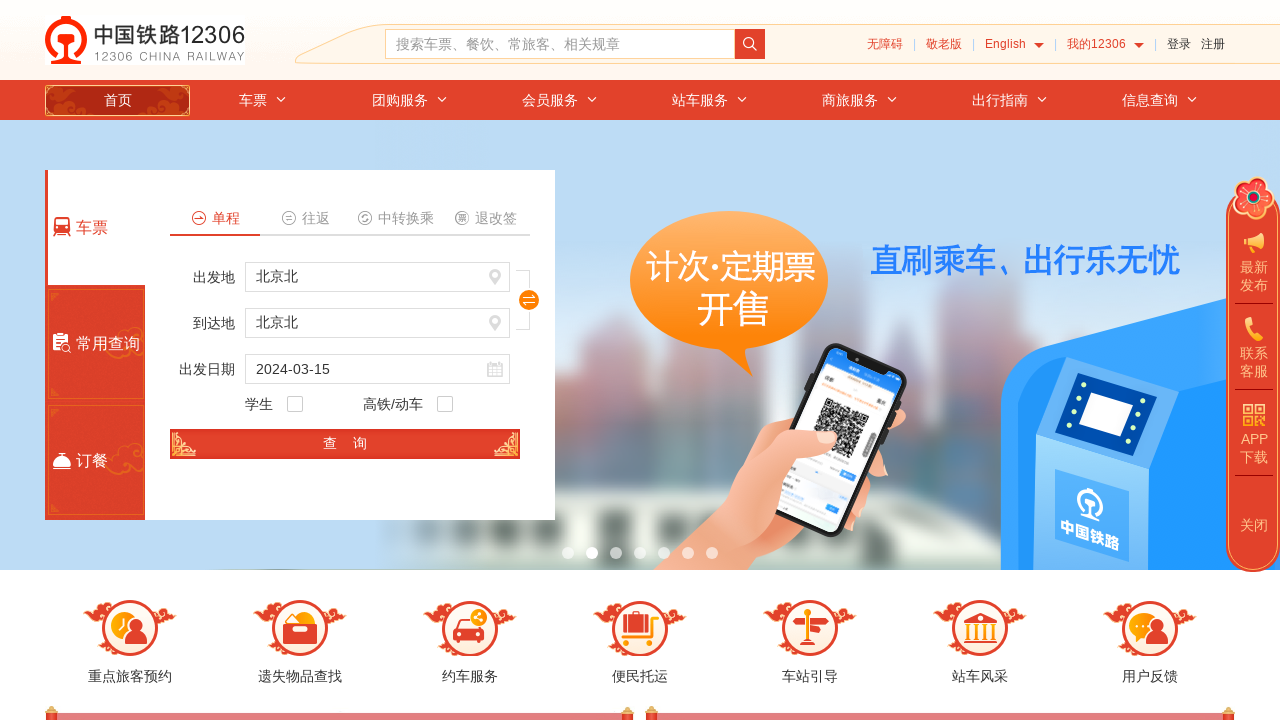

Pressed Enter on search button to submit train ticket search query on #search_one
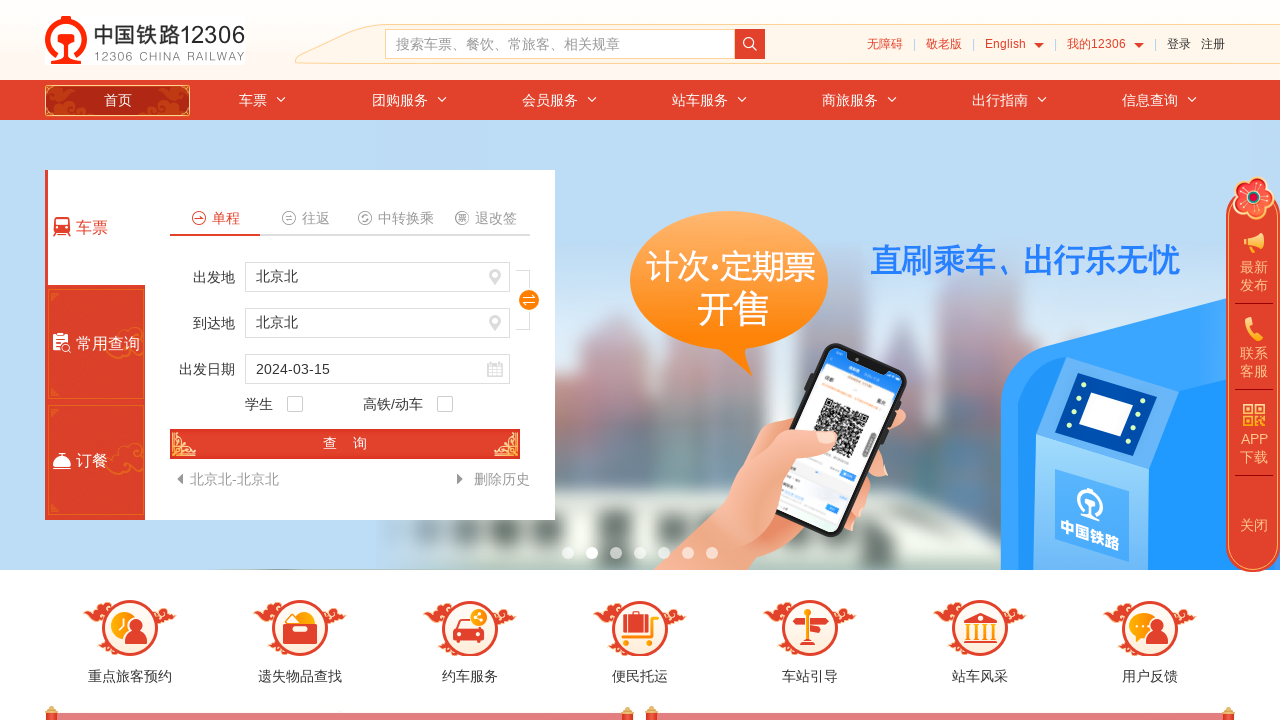

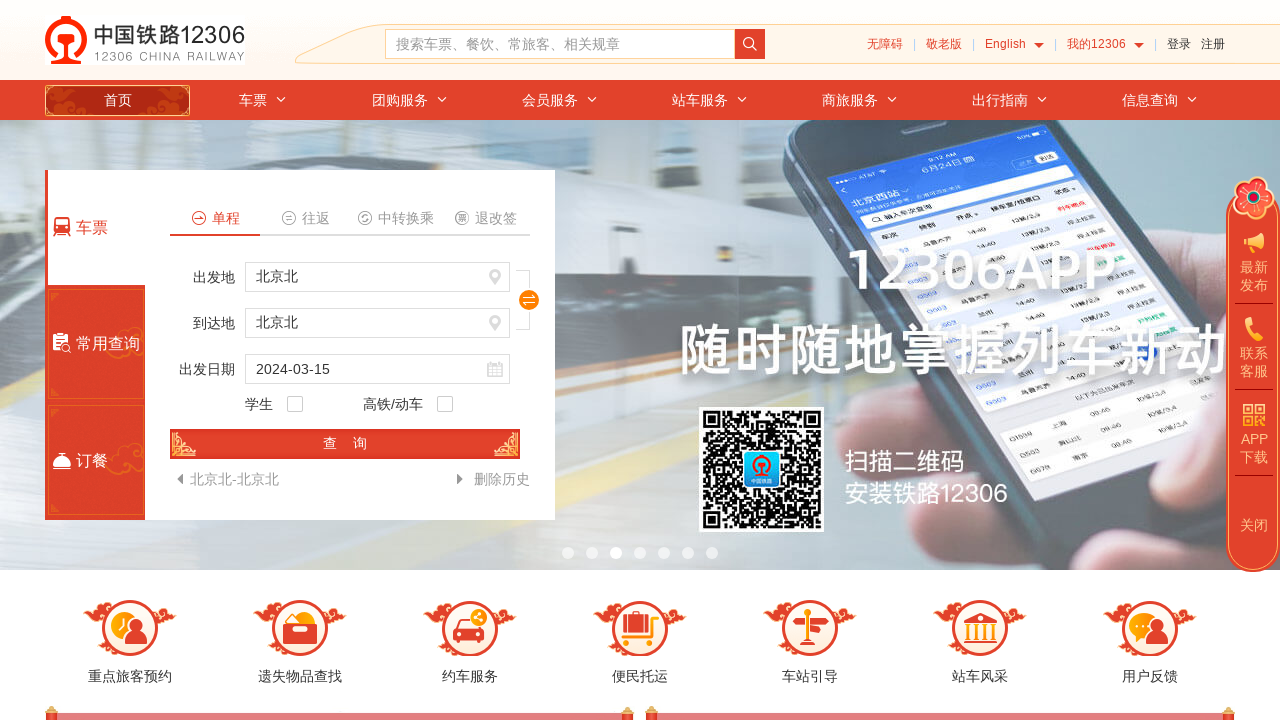